Tests clicking the button on the keyboard and mouse page

Starting URL: https://formy-project.herokuapp.com/keypress

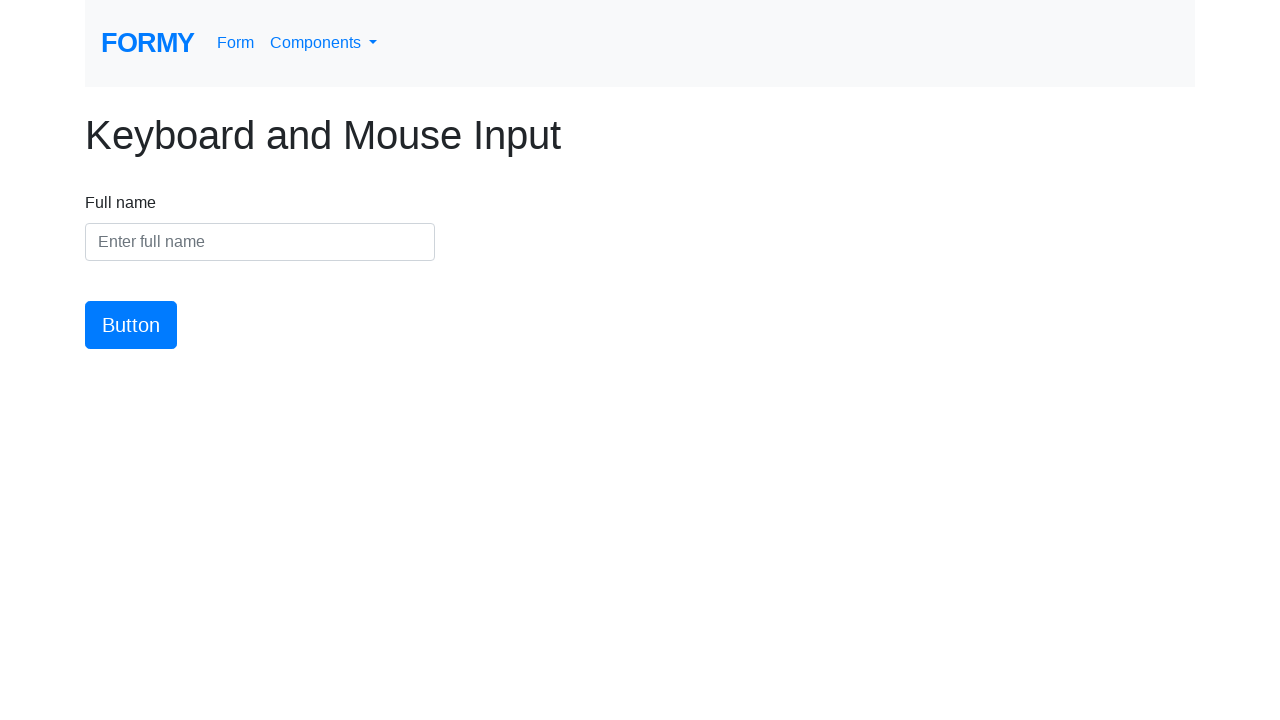

Clicked the button on the keyboard and mouse page at (131, 325) on #button
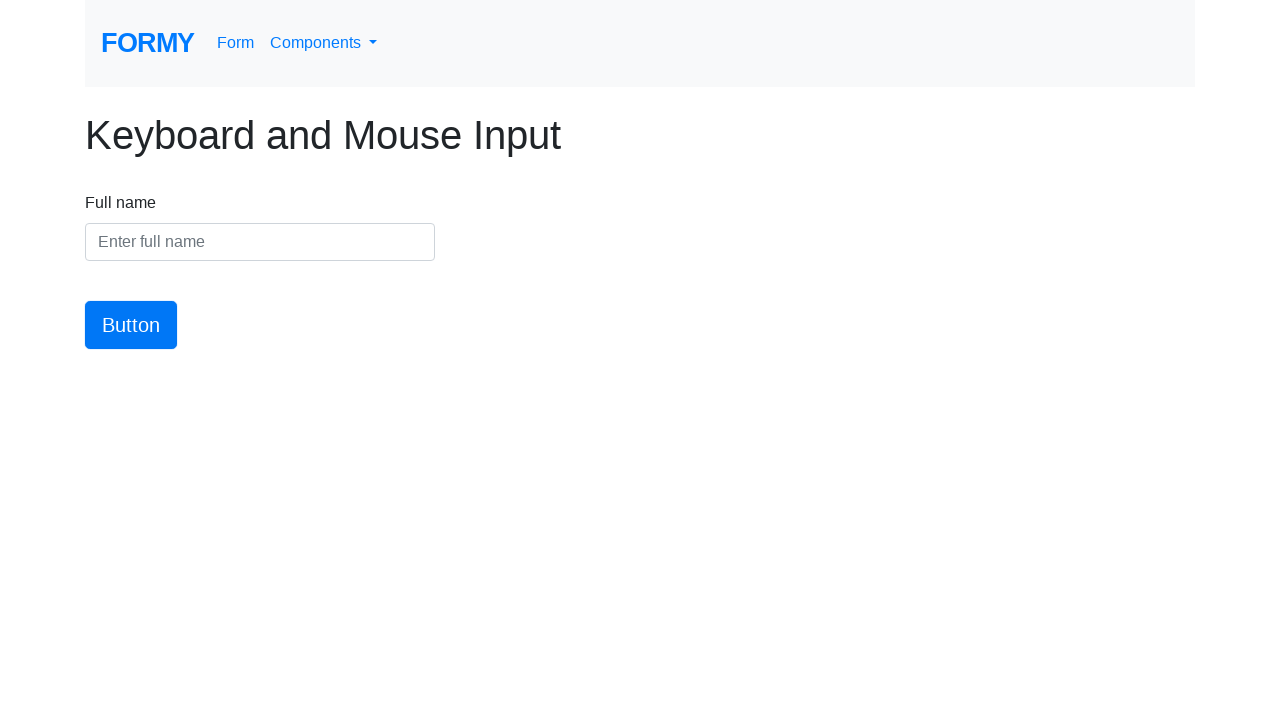

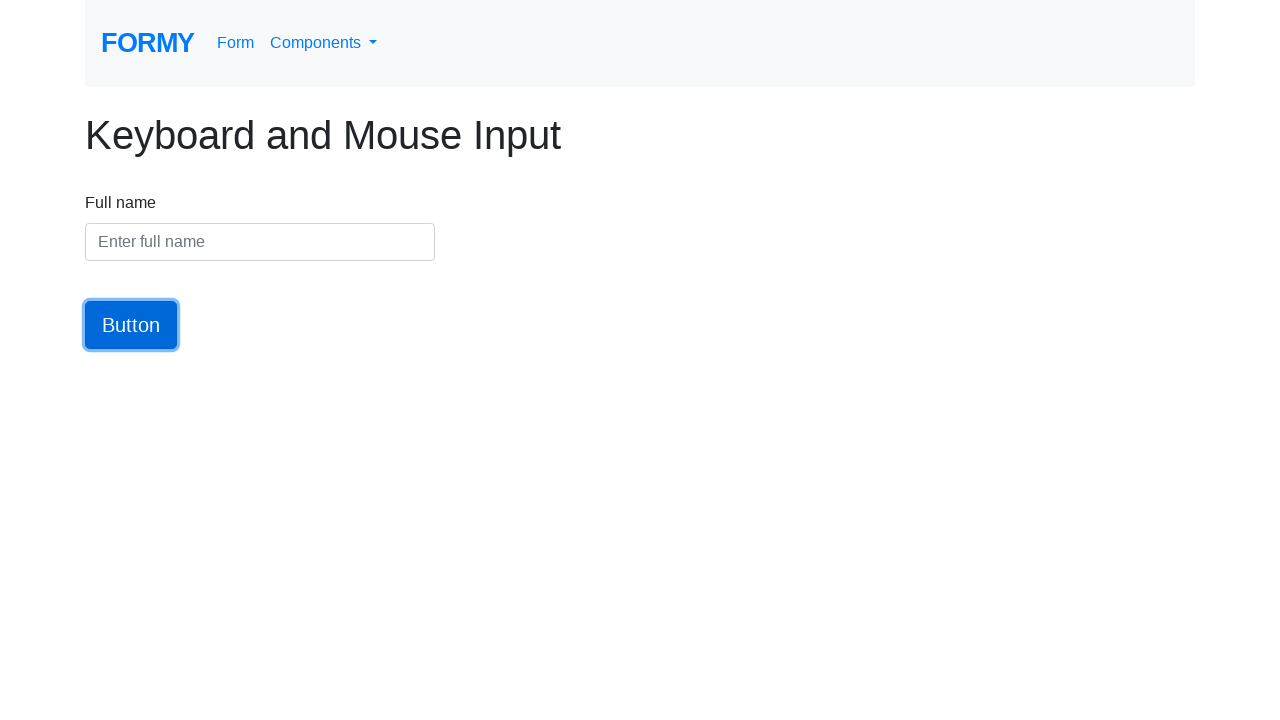